Tests keyboard key press functionality by sending Space and Left arrow keys to an input element and verifying the displayed result text shows the correct key was pressed.

Starting URL: http://the-internet.herokuapp.com/key_presses

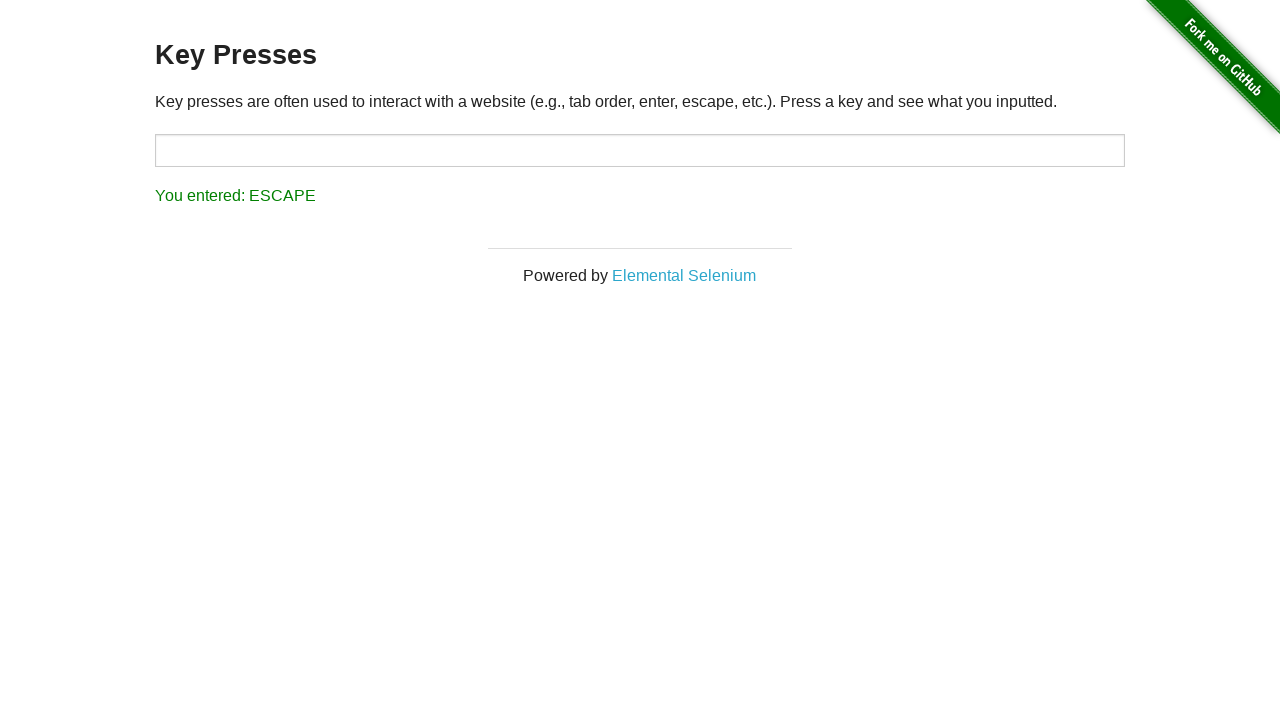

Clicked on target input element at (640, 150) on #target
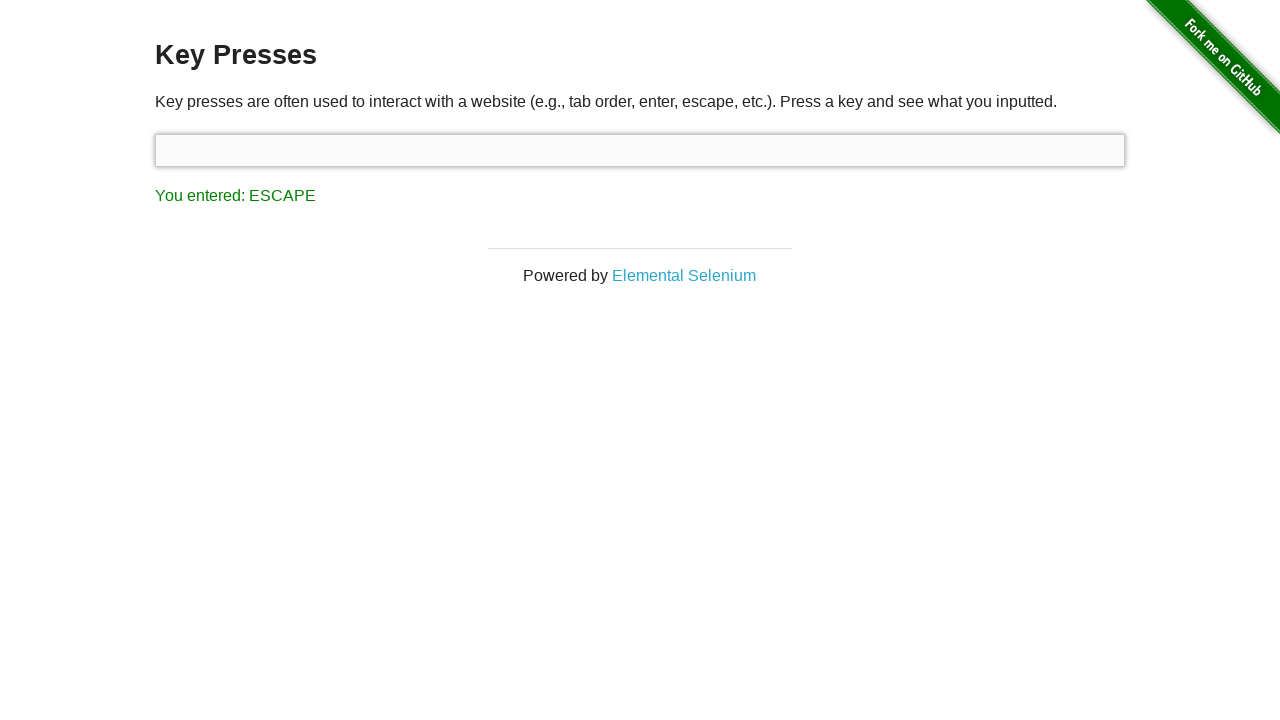

Pressed Space key
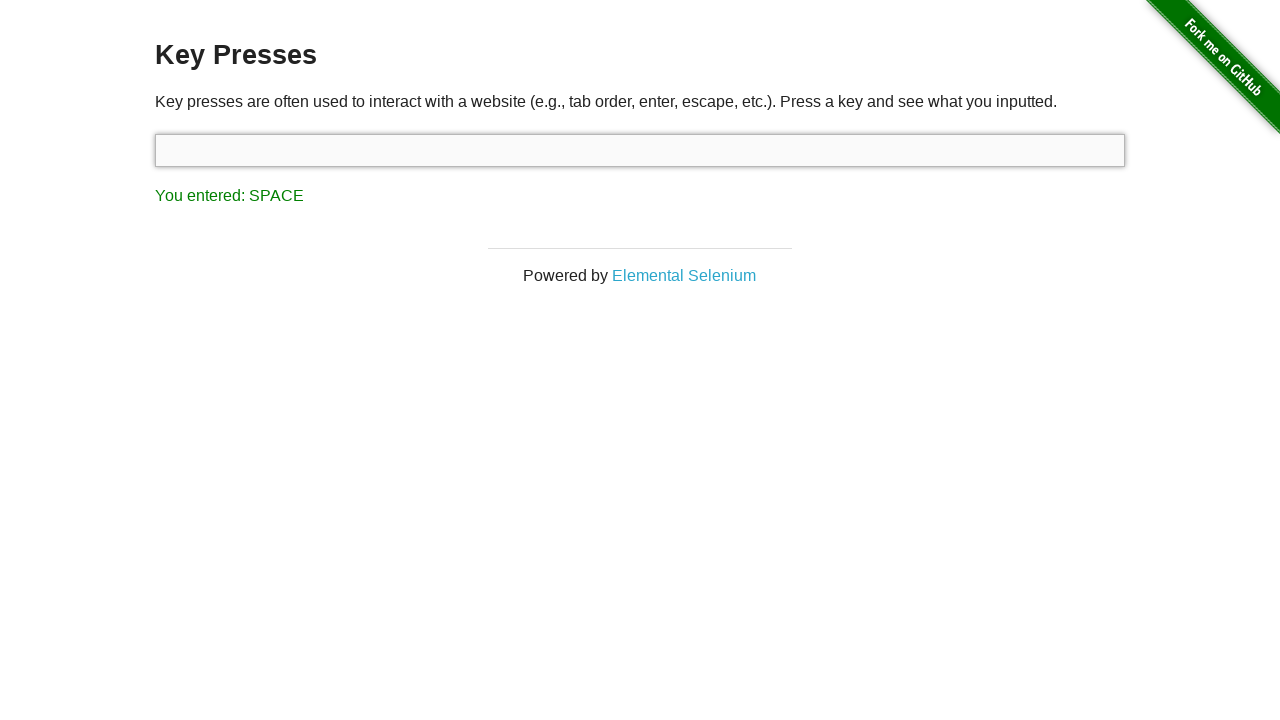

Retrieved result text after Space key press
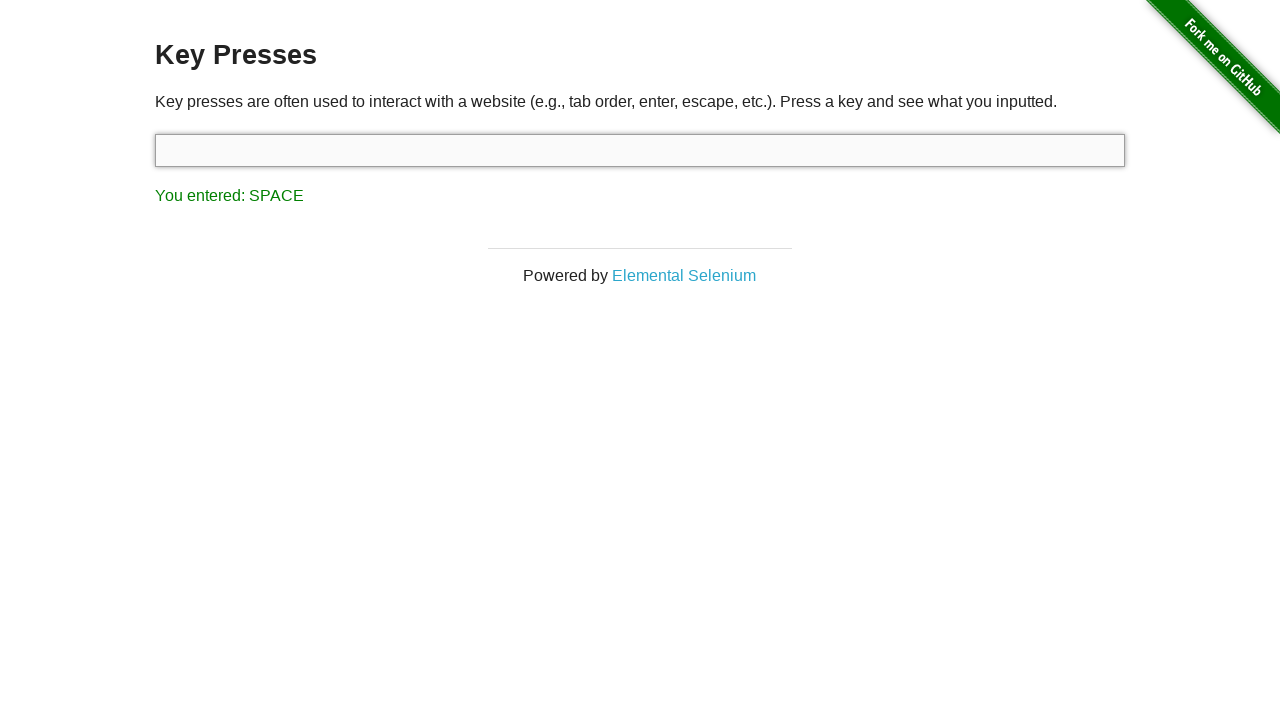

Verified result text contains 'You entered: SPACE'
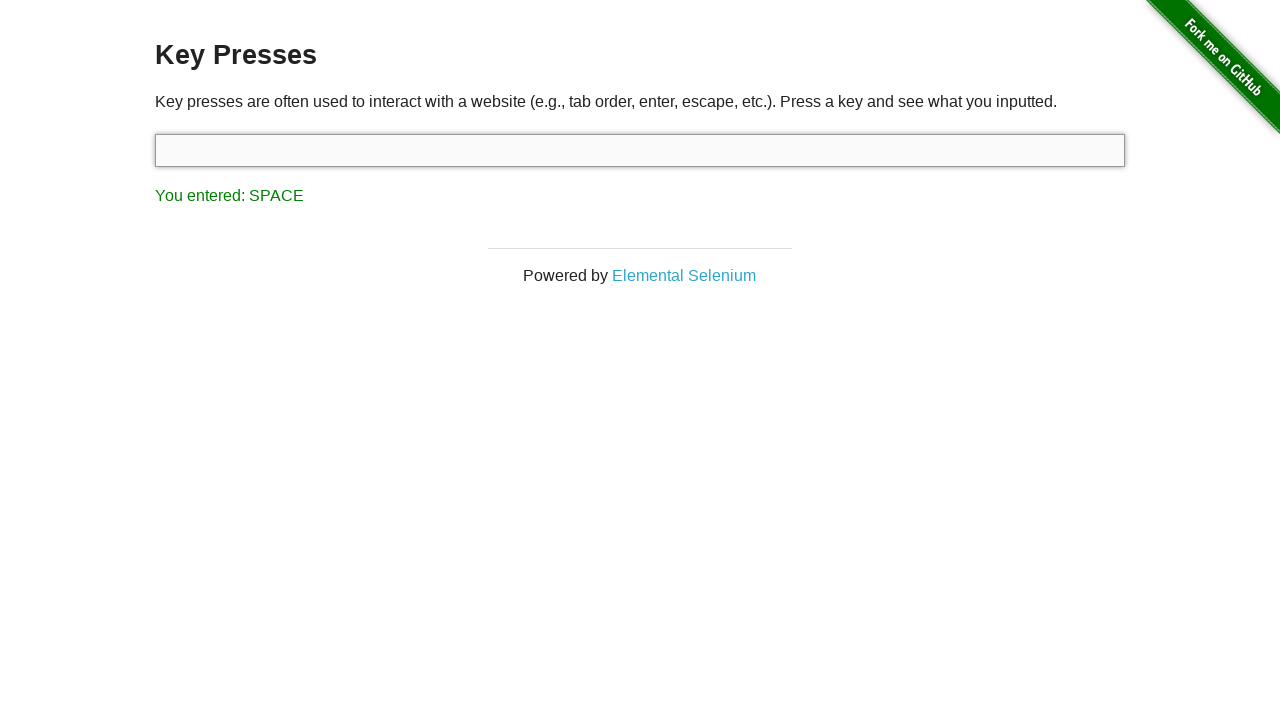

Pressed Left arrow key
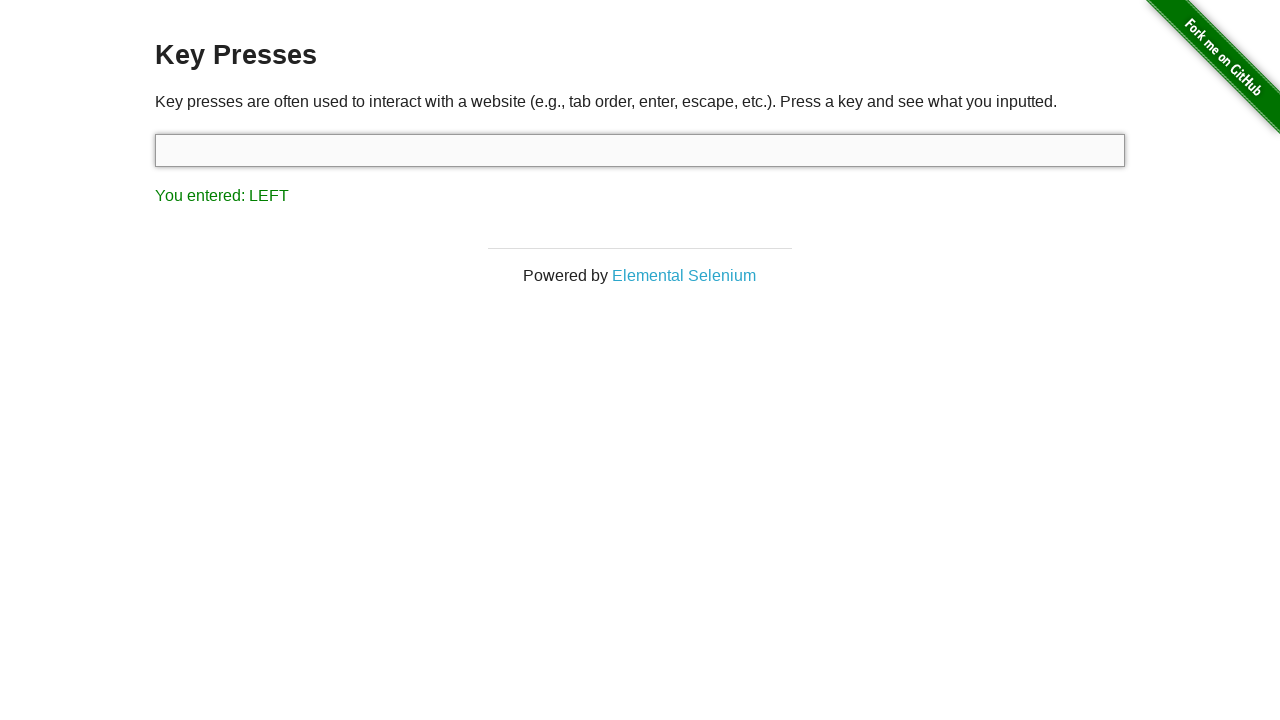

Retrieved result text after Left arrow key press
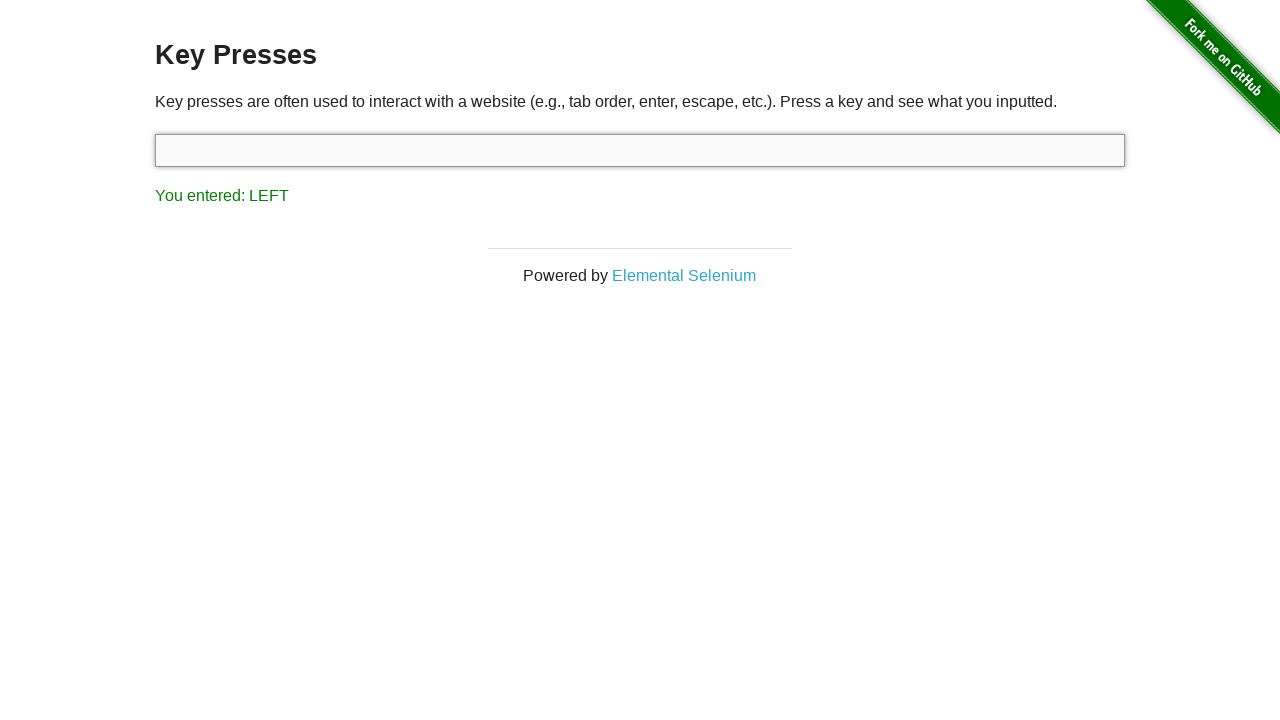

Verified result text contains 'You entered: LEFT'
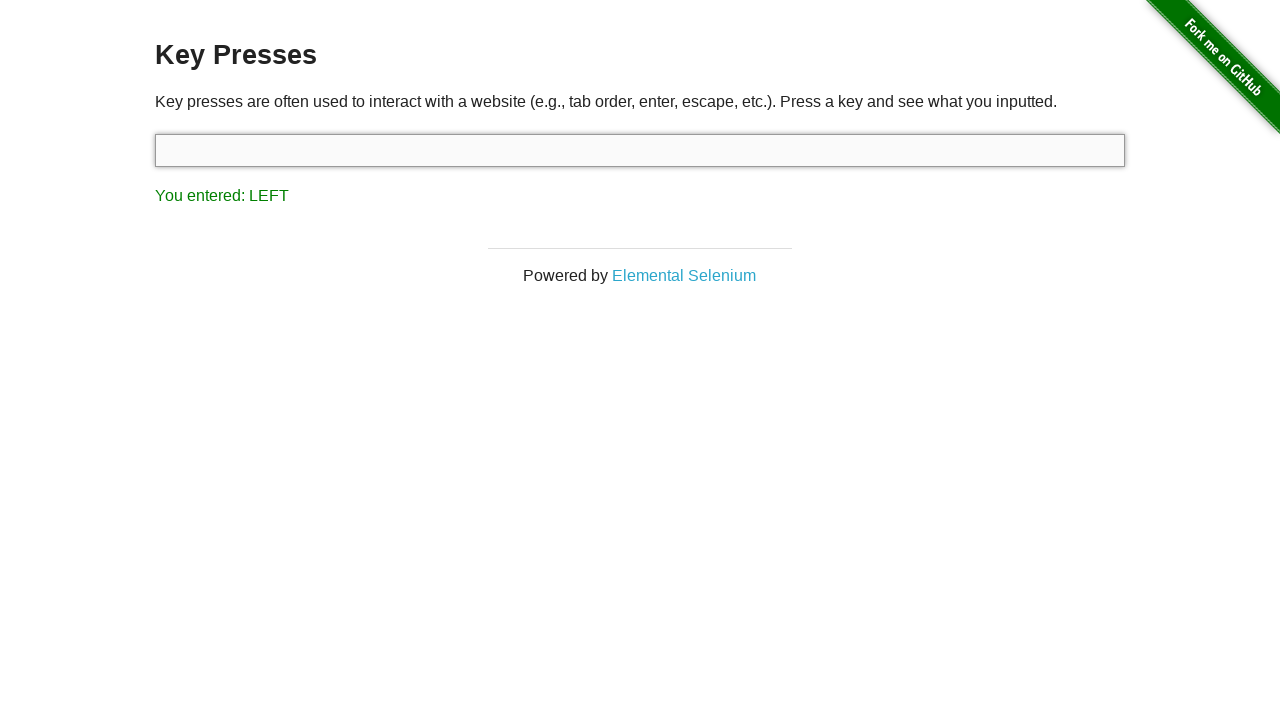

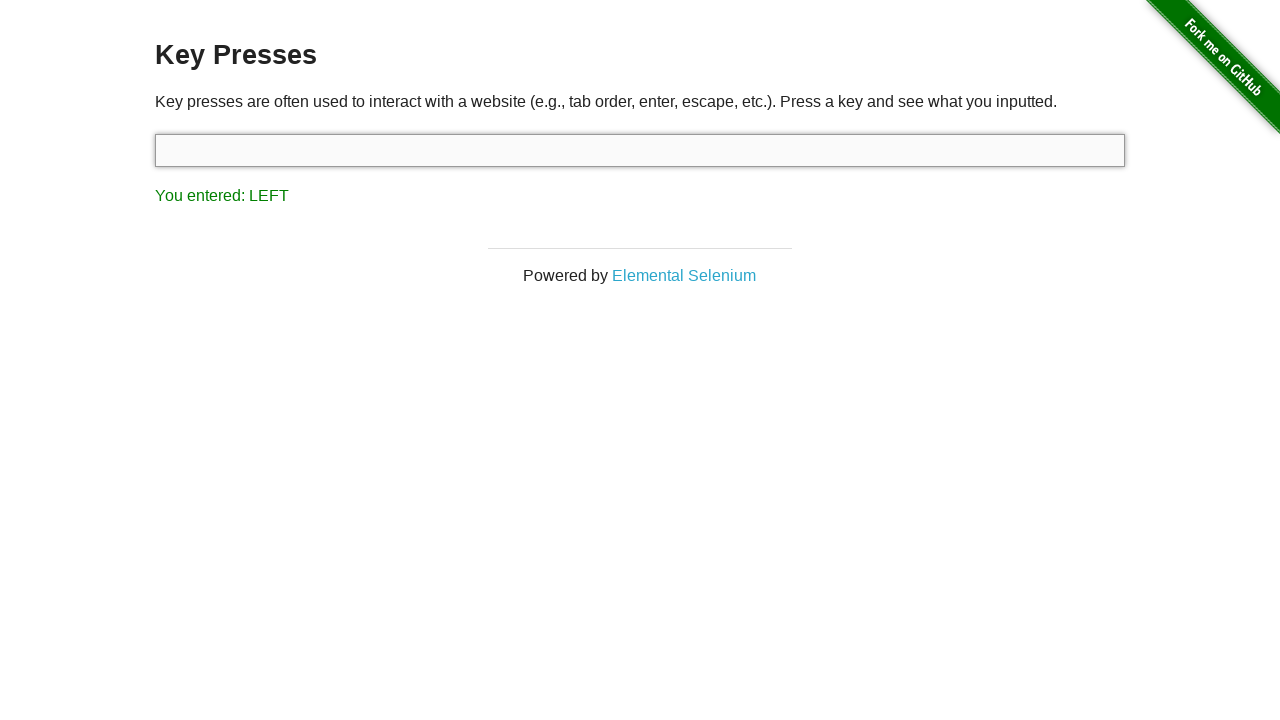